Tests radio button and checkbox interactions on a practice page by selecting a radio button, verifying disabled state of another element, checking if a checkbox is selected, and clicking a checkbox if not already selected.

Starting URL: https://letcode.in/radio

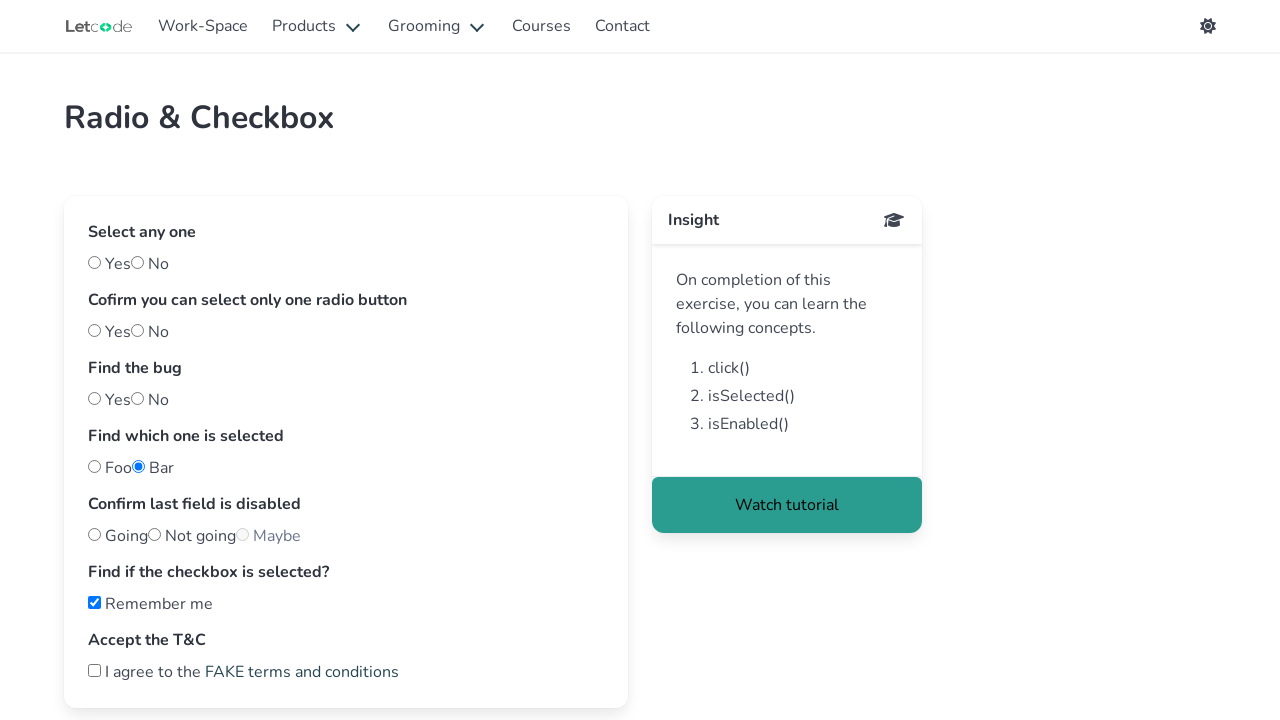

Clicked 'yes' radio button at (94, 262) on input#yes
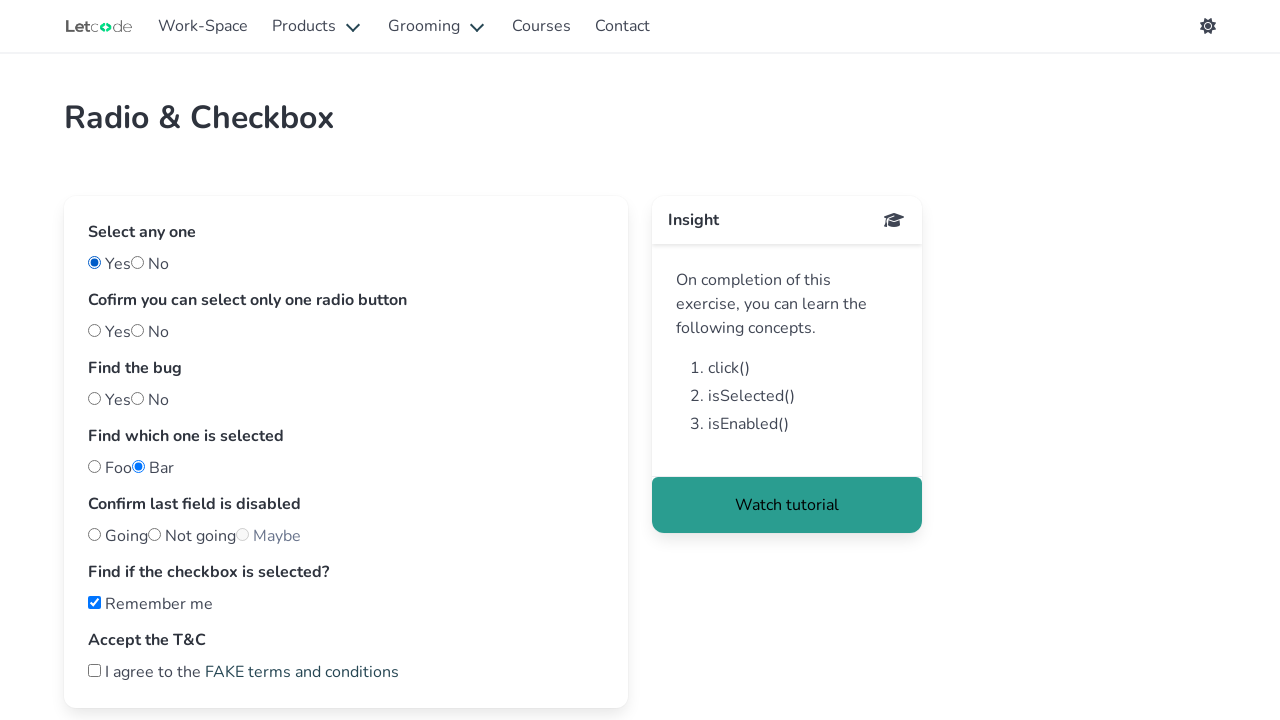

Located 'maybe' radio button parent label
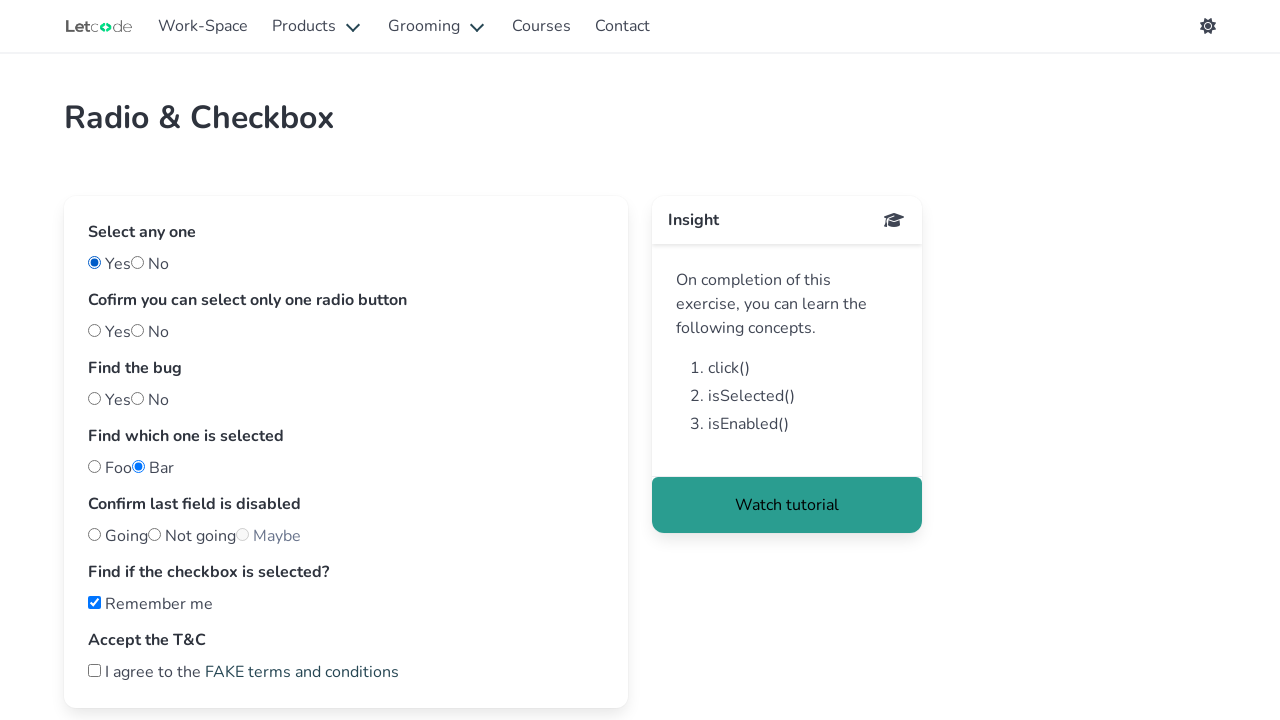

Retrieved disabled attribute: 
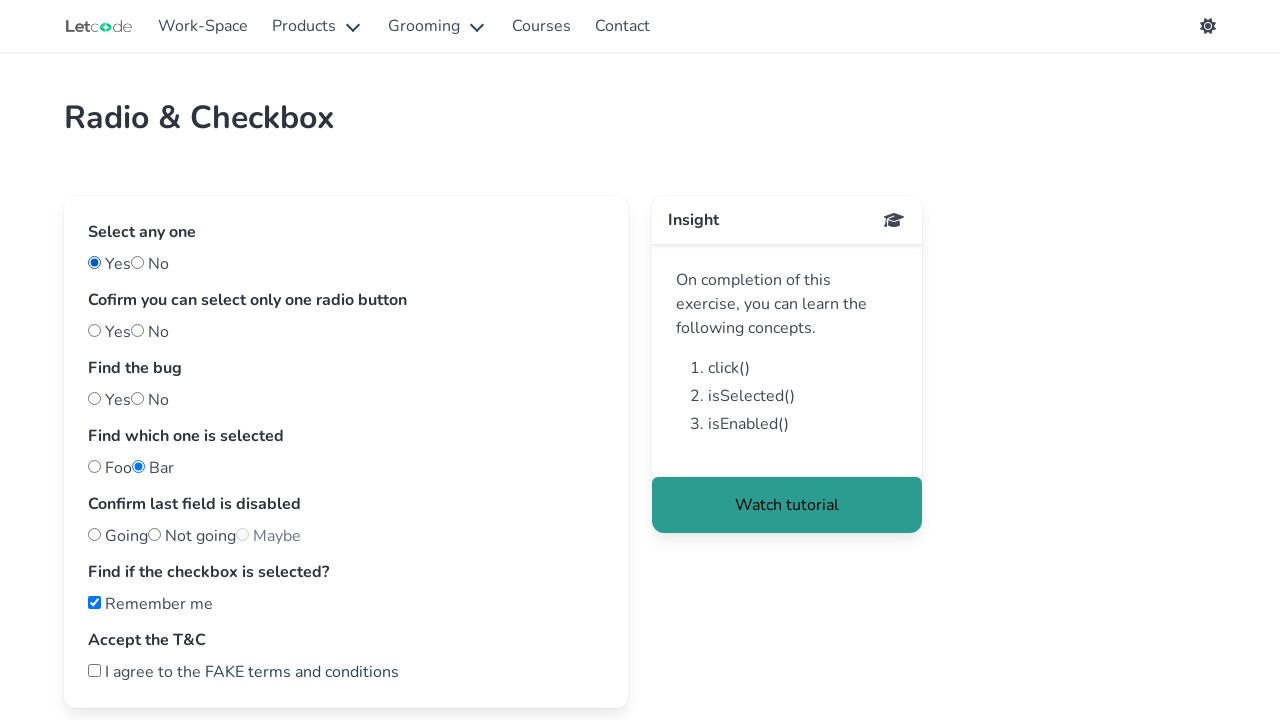

Located first checkbox element
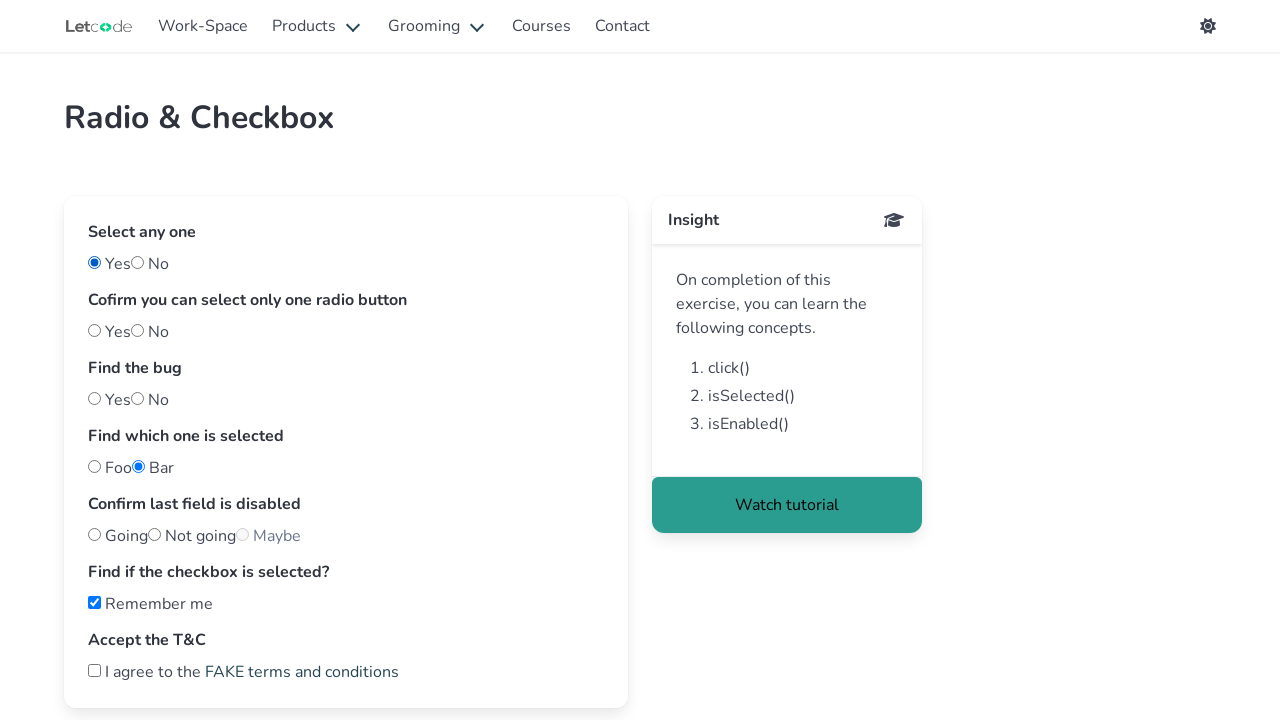

Checked first checkbox state: True
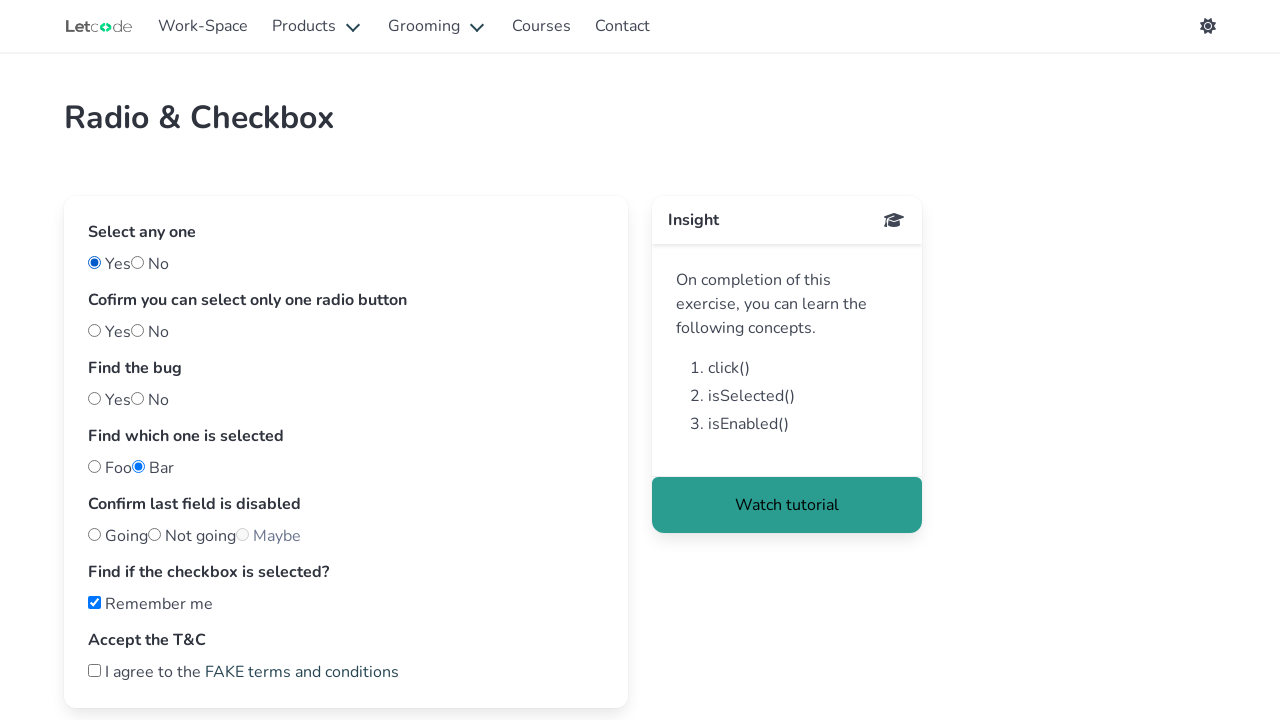

Located second checkbox element
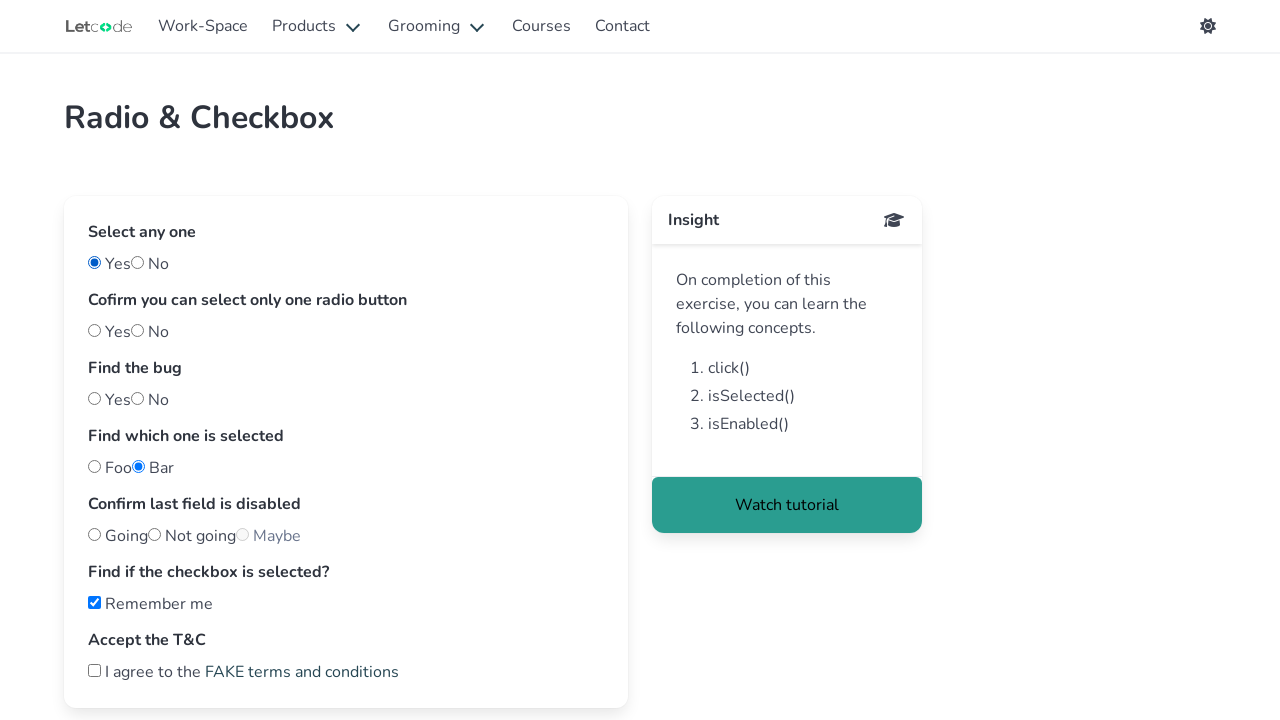

Clicked second checkbox to select it at (94, 670) on input[type='checkbox'] >> nth=1
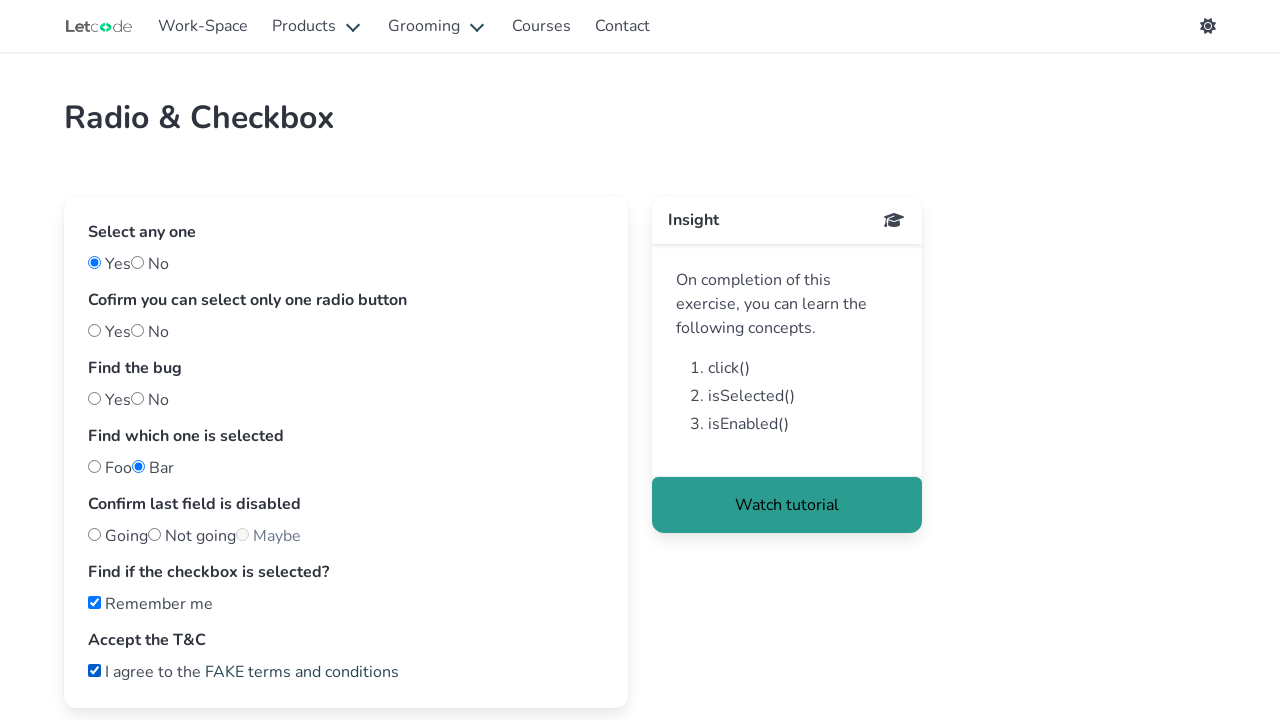

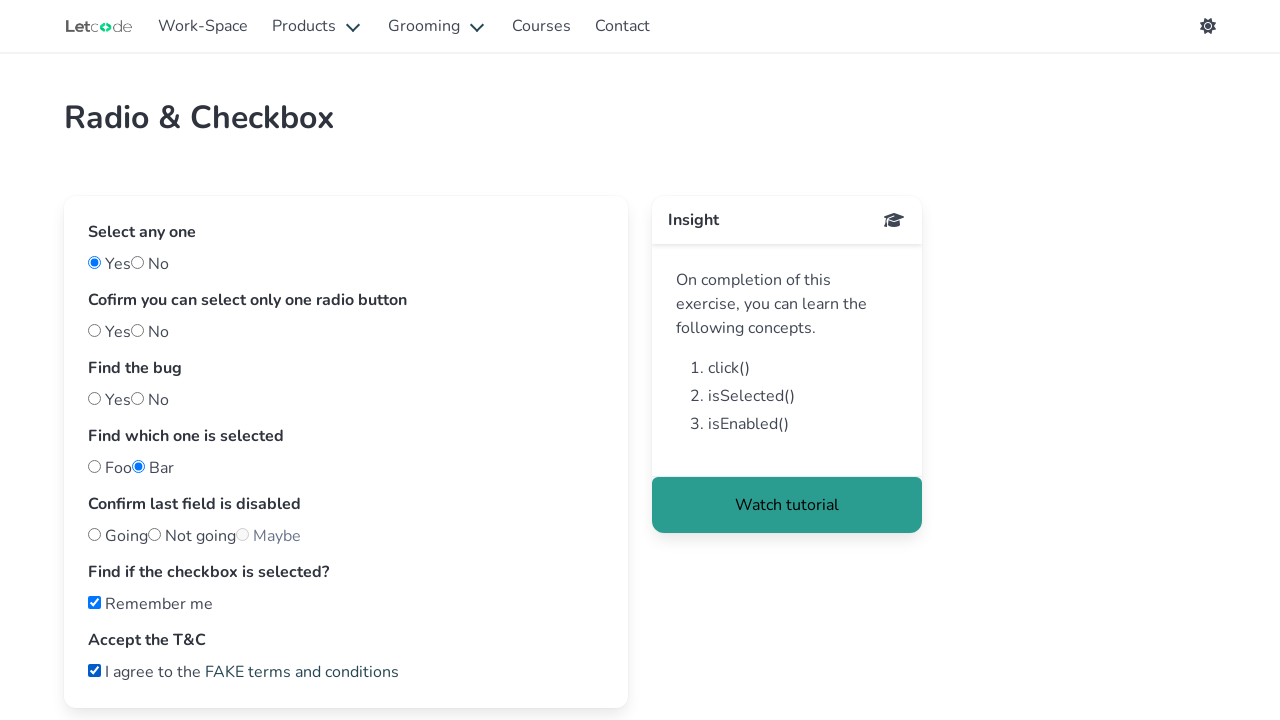